Tests clicking a button with a dynamic ID multiple times to verify the button can be located by its CSS class regardless of changing IDs

Starting URL: http://uitestingplayground.com/dynamicid

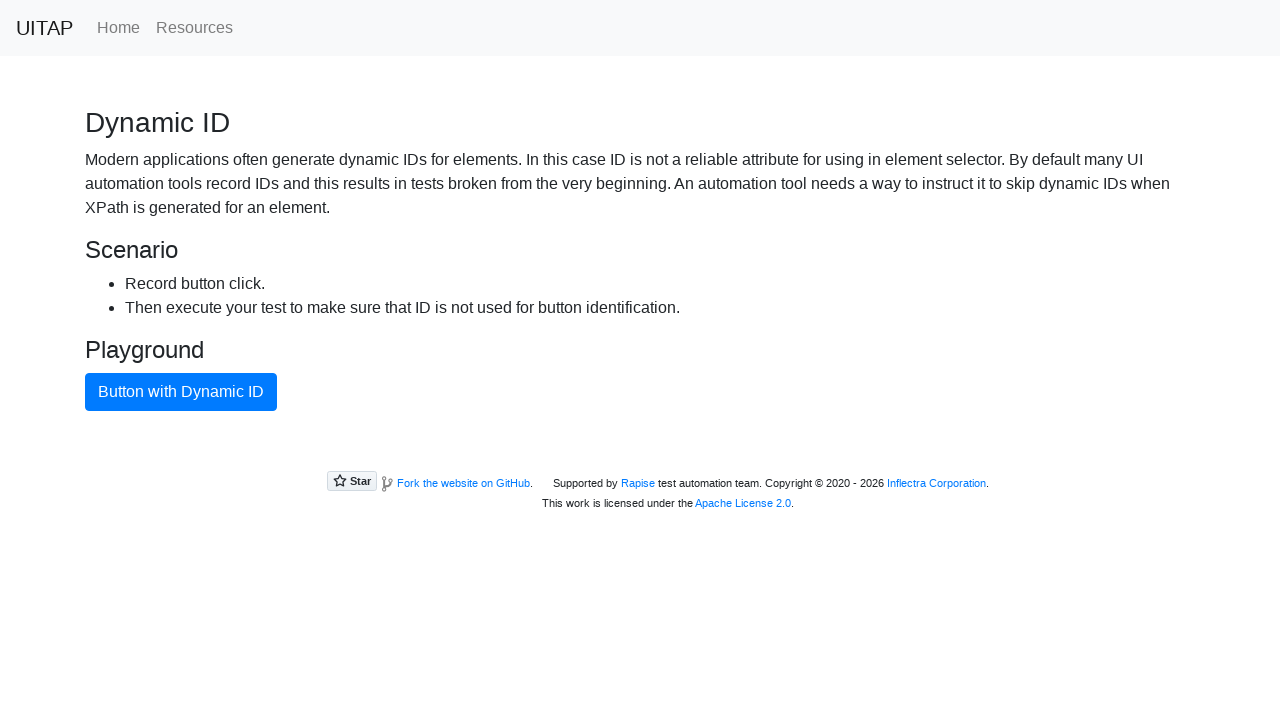

Clicked button with dynamic ID using CSS class selector (attempt 1) at (181, 392) on button.btn-primary
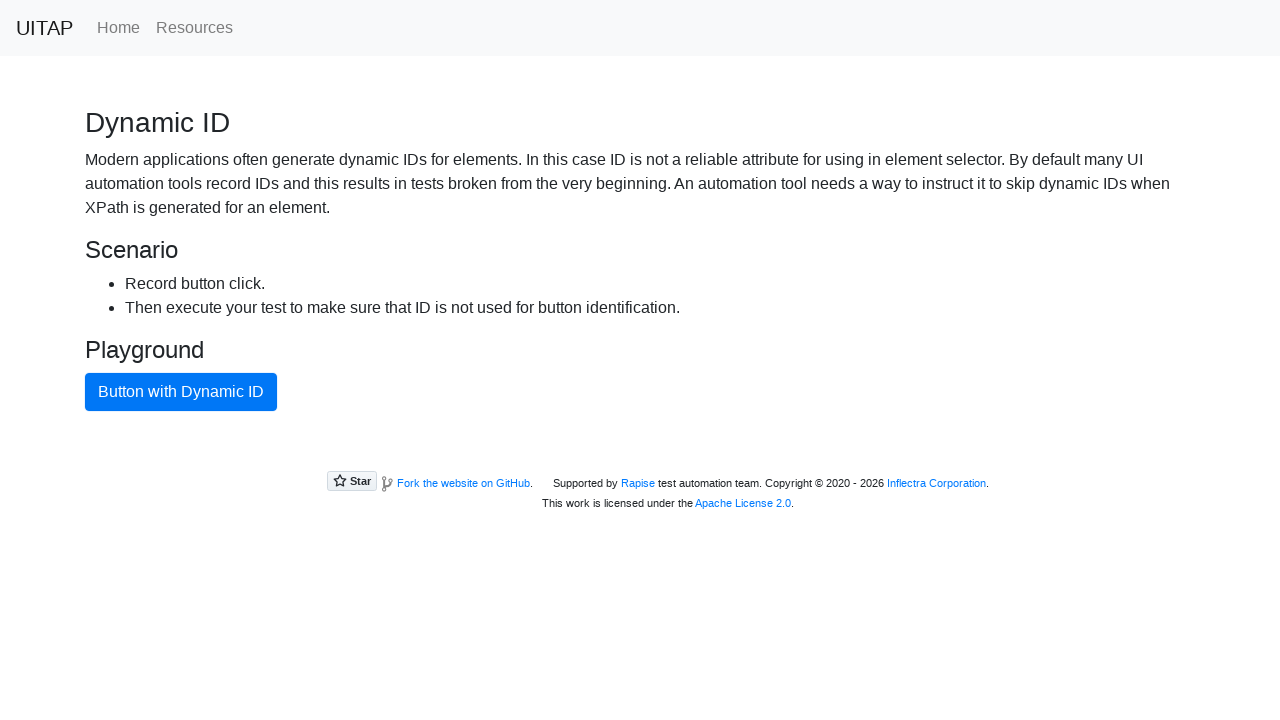

Clicked button with dynamic ID using CSS class selector (attempt 2) at (181, 392) on button.btn-primary
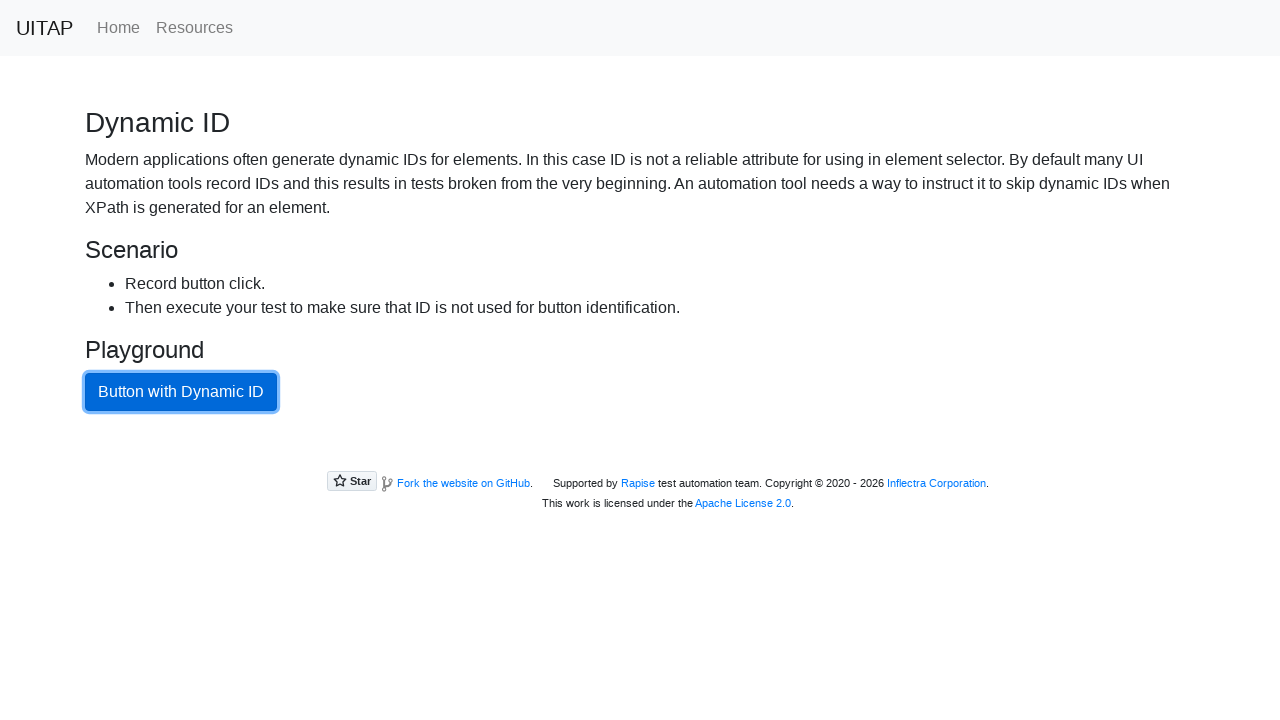

Clicked button with dynamic ID using CSS class selector (attempt 3) at (181, 392) on button.btn-primary
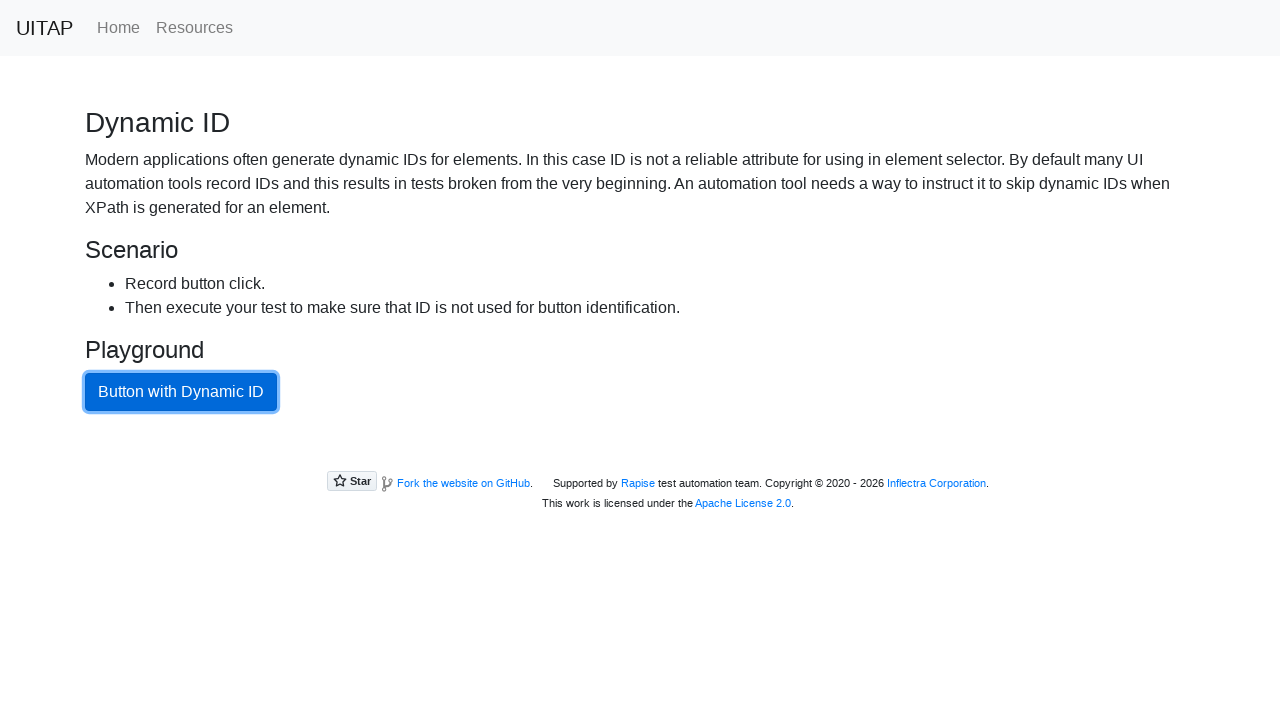

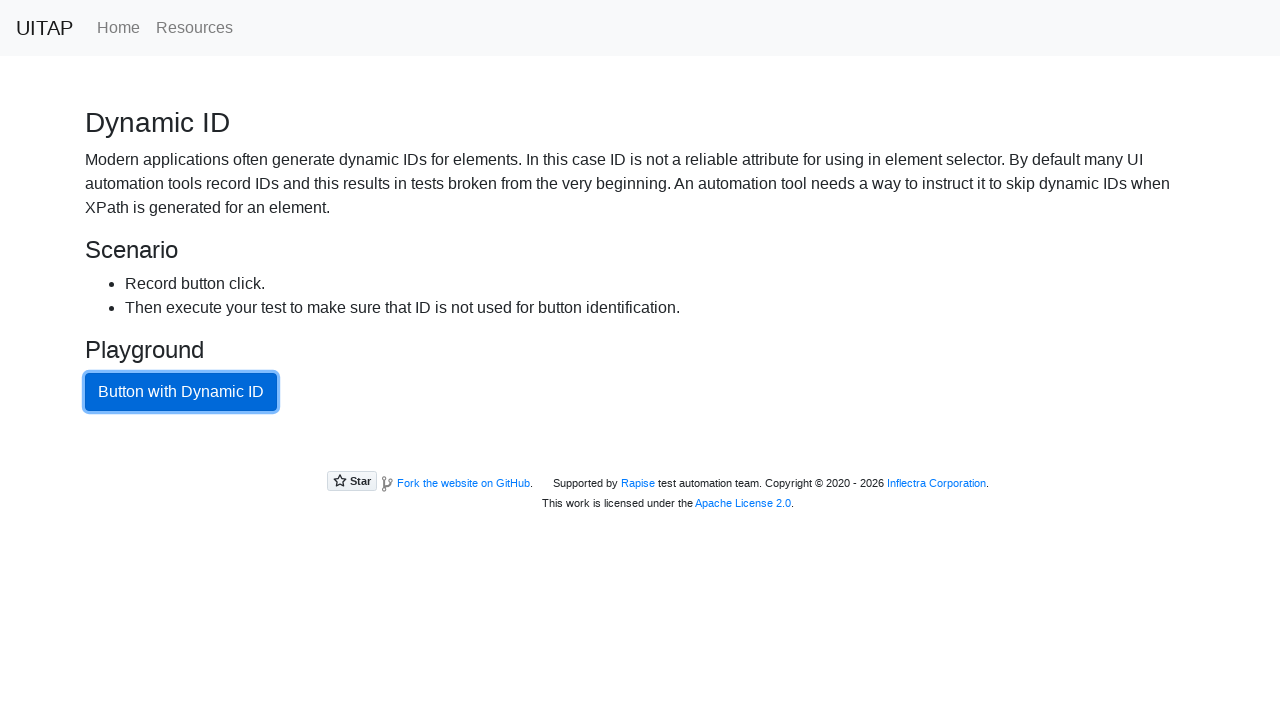